Tests the Context Menu page by right-clicking on the hot-spot box, verifying the alert text, accepting the alert, and confirming it closes properly

Starting URL: https://the-internet.herokuapp.com/

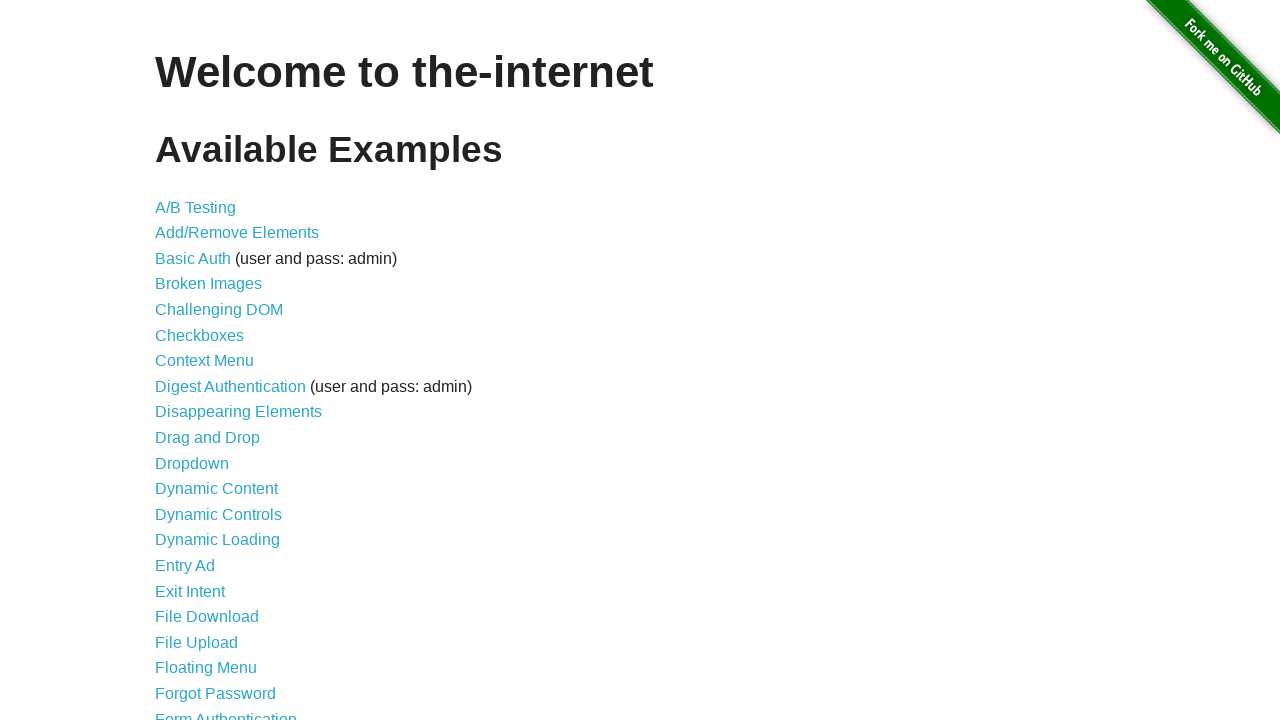

Waited for page to load - h1 selector found
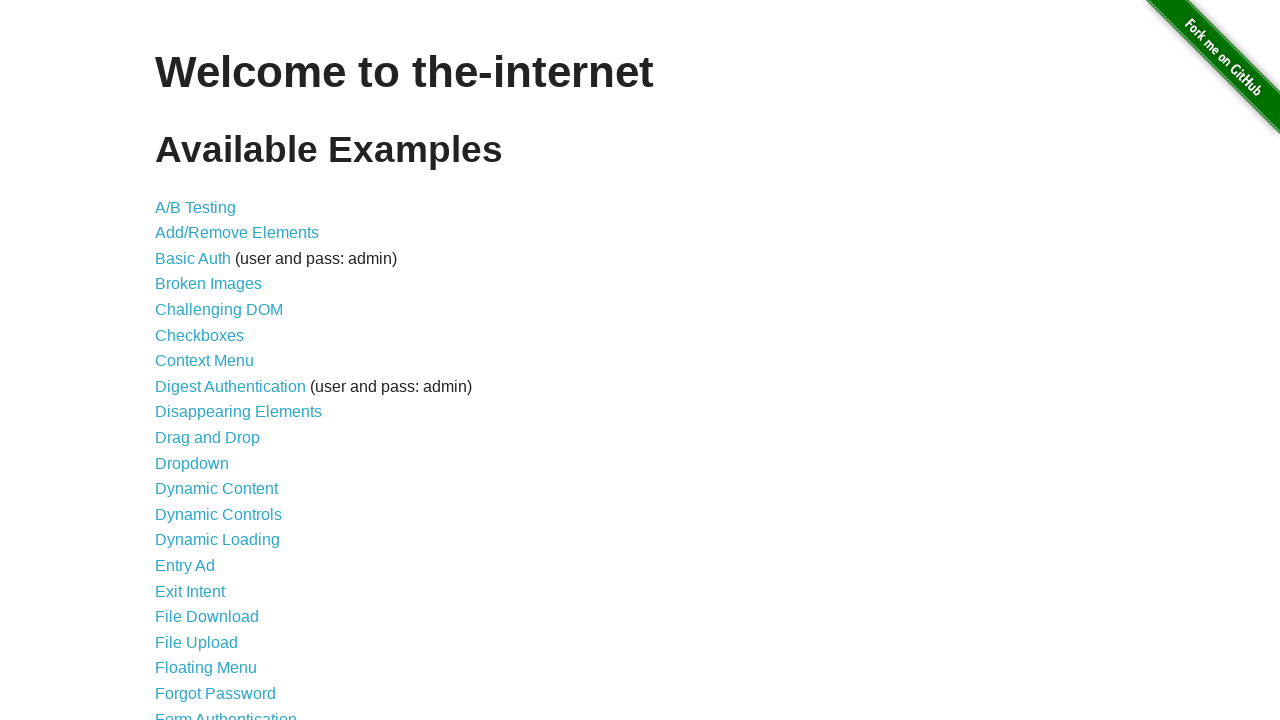

Clicked on Context Menu link at (204, 361) on xpath=//a[normalize-space()='Context Menu']
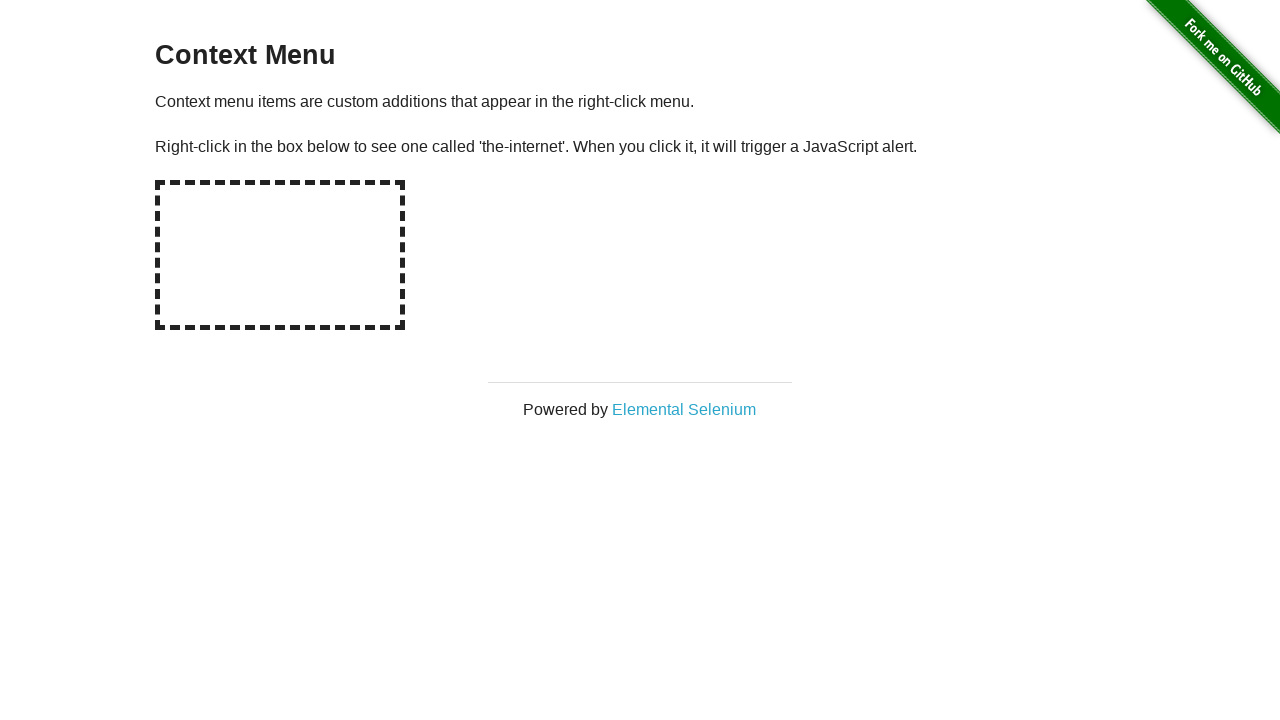

Waited for hot-spot box to be visible
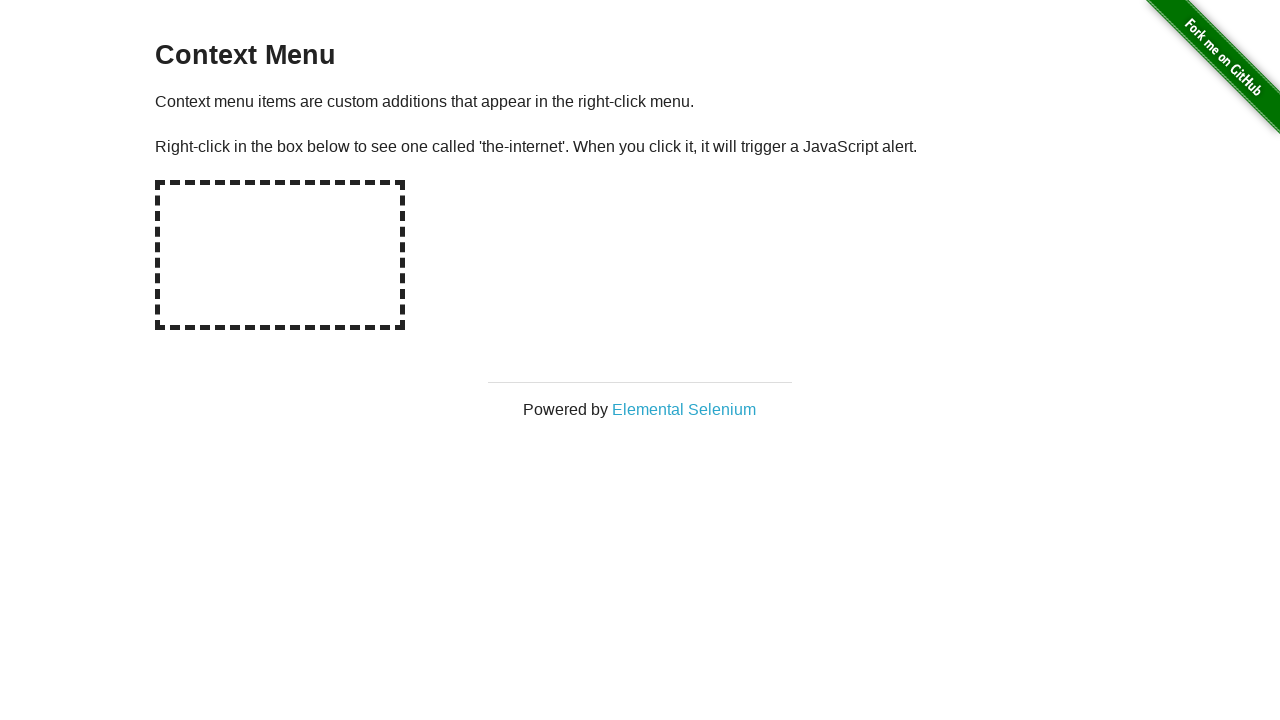

Set up dialog handler to capture and accept alerts
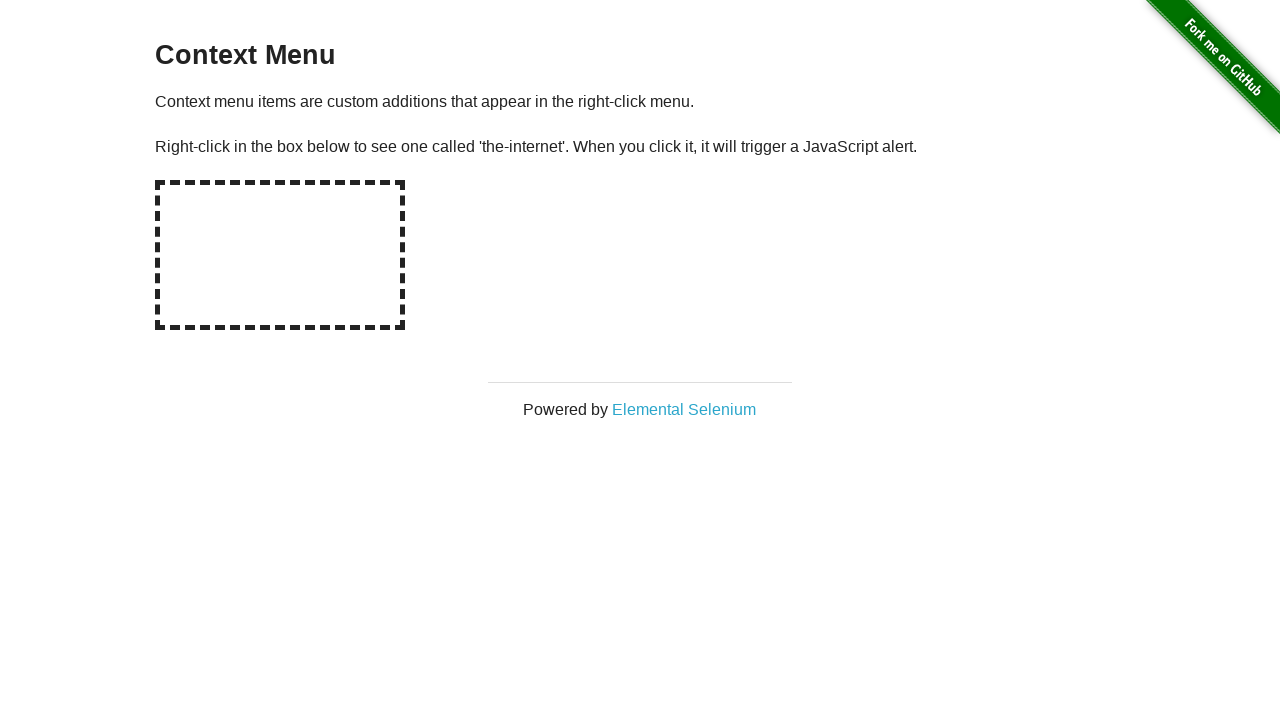

Right-clicked on hot-spot box to trigger context menu at (280, 255) on #hot-spot
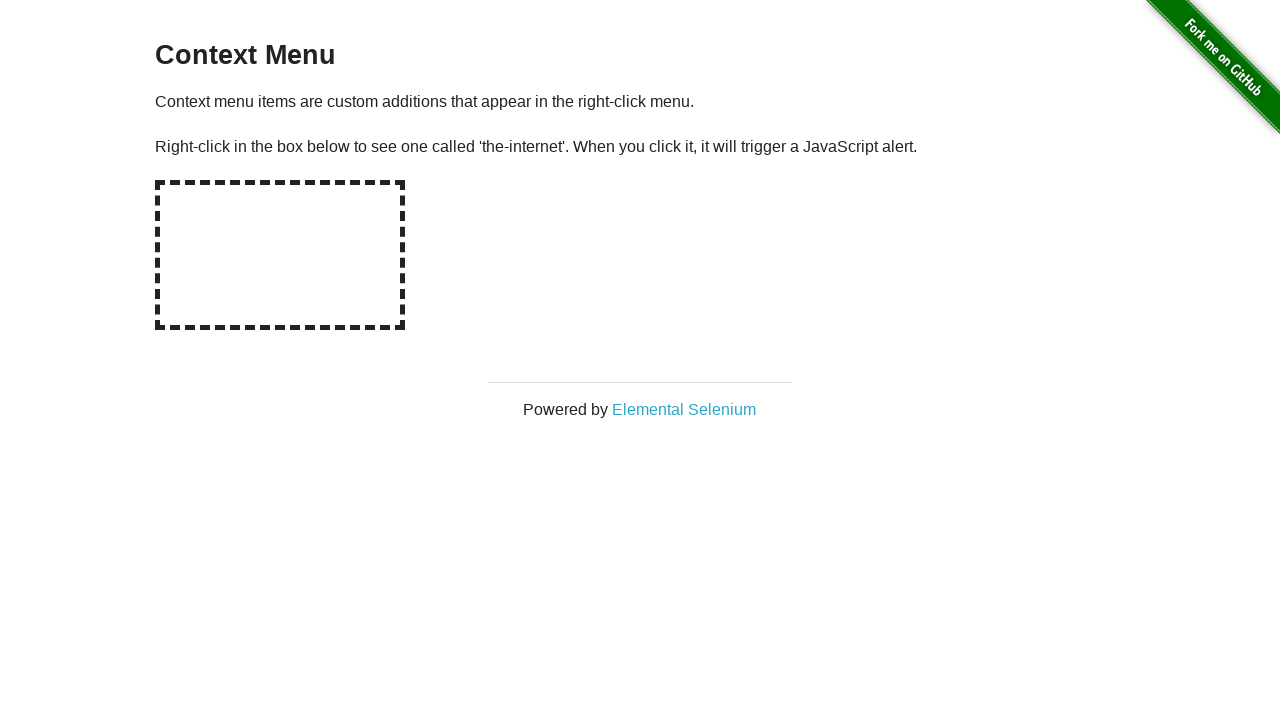

Waited 500ms for dialog to be handled
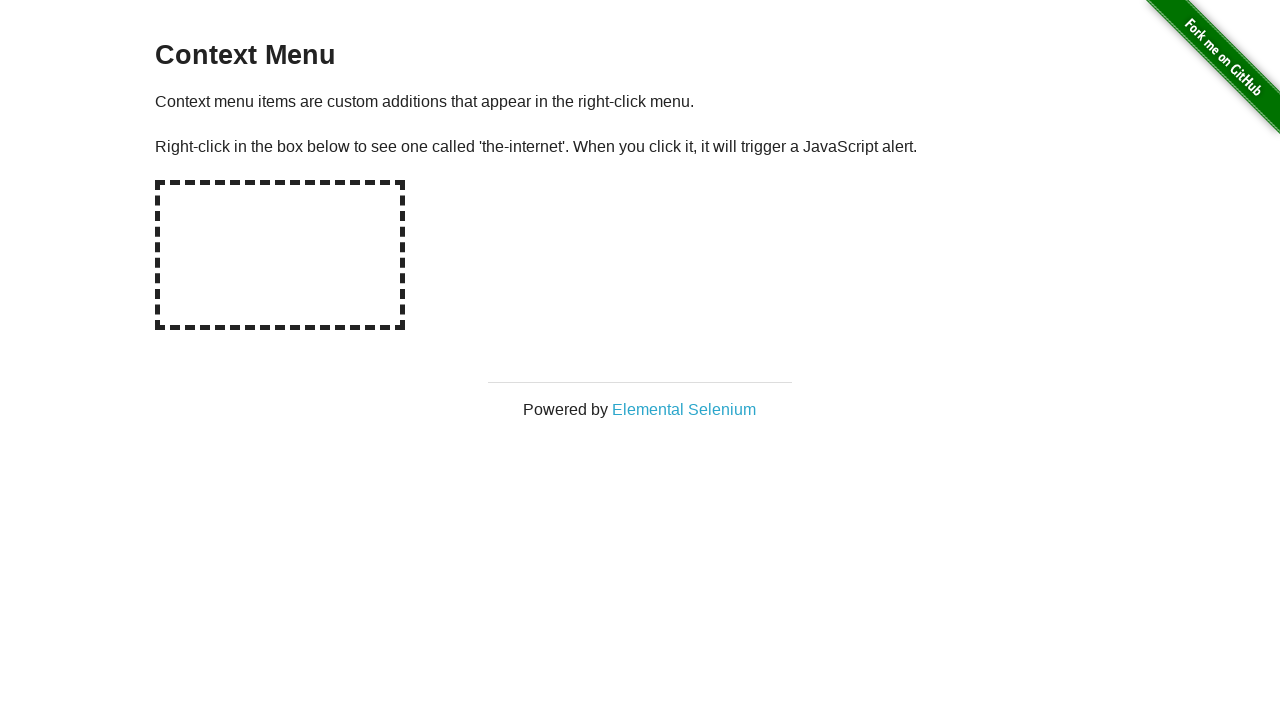

Verified alert text matches 'You selected a context menu'
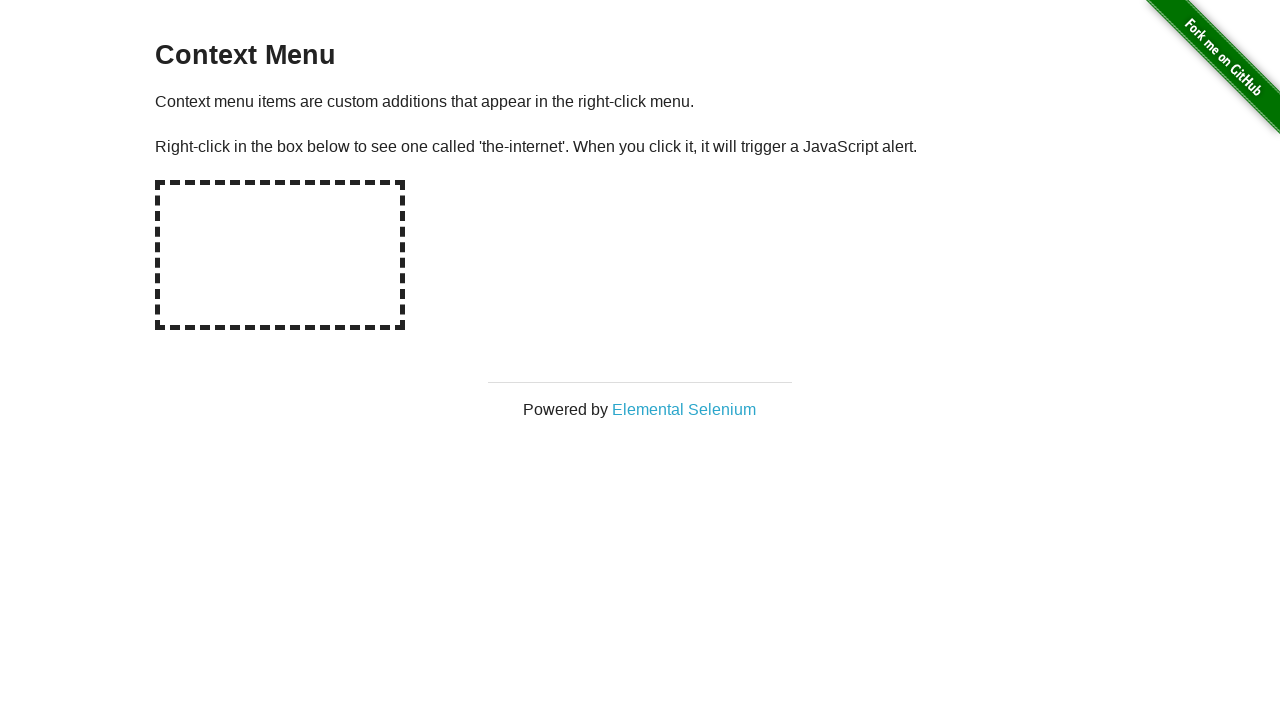

Verified alert was handled and closed properly
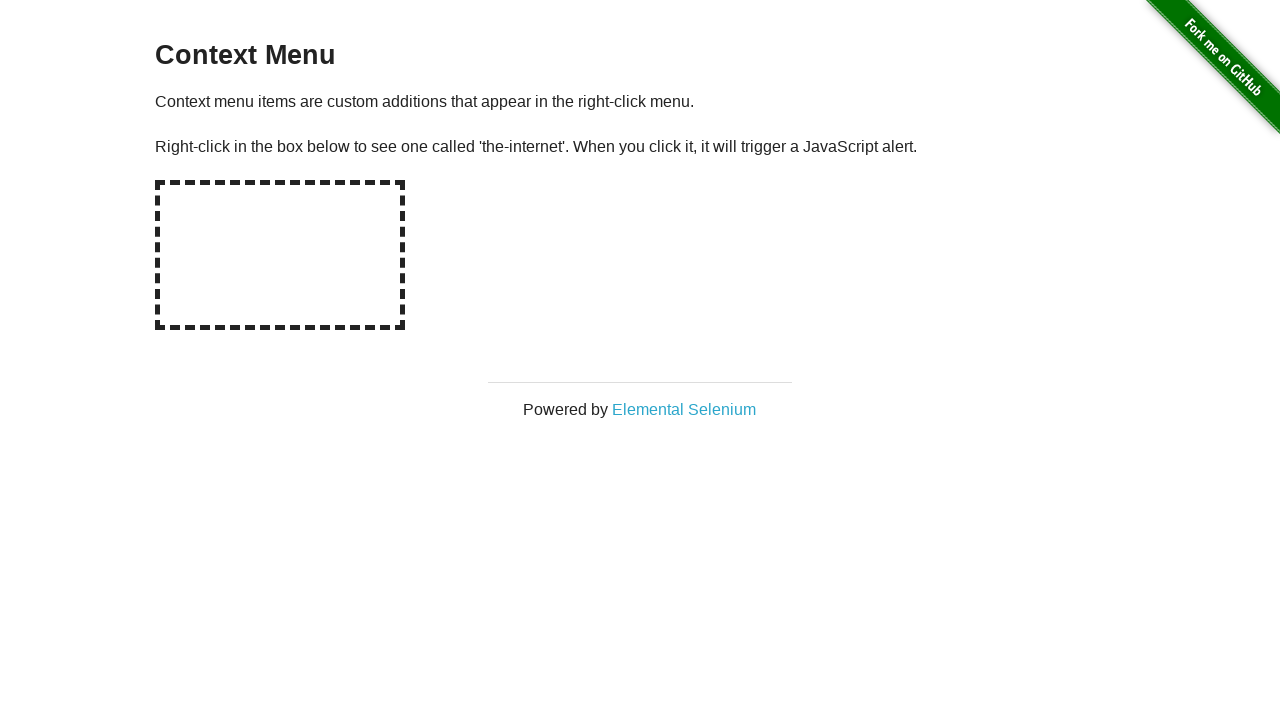

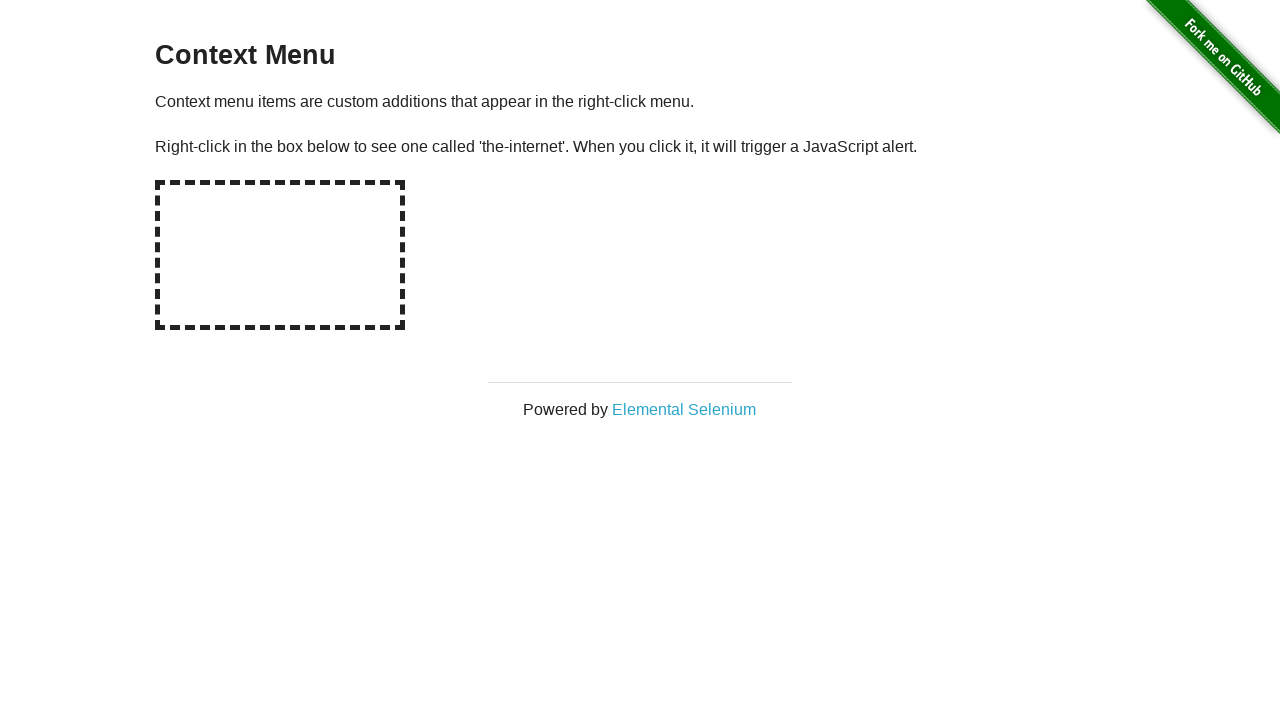